Tests triangle validator error handling when side 3 is a negative number

Starting URL: https://testpages.eviltester.com/styled/apps/triangle/triangle001.html

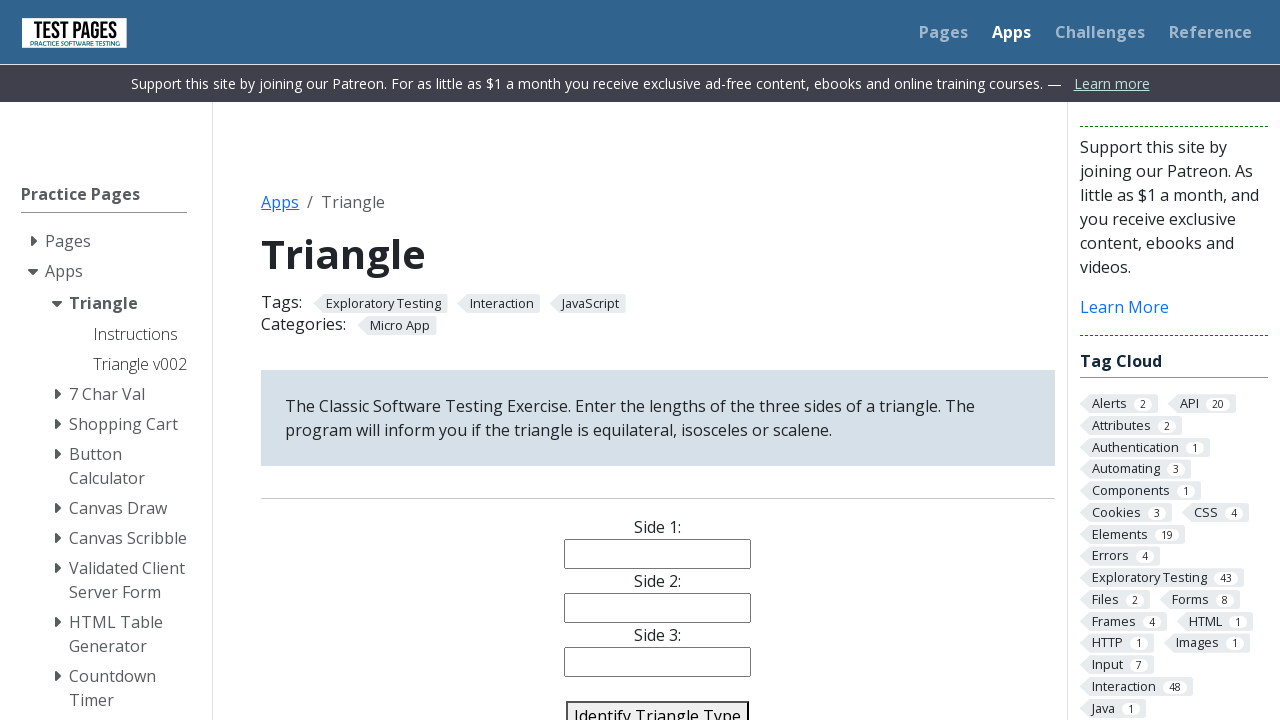

Filled side 1 with value '3' on #side1
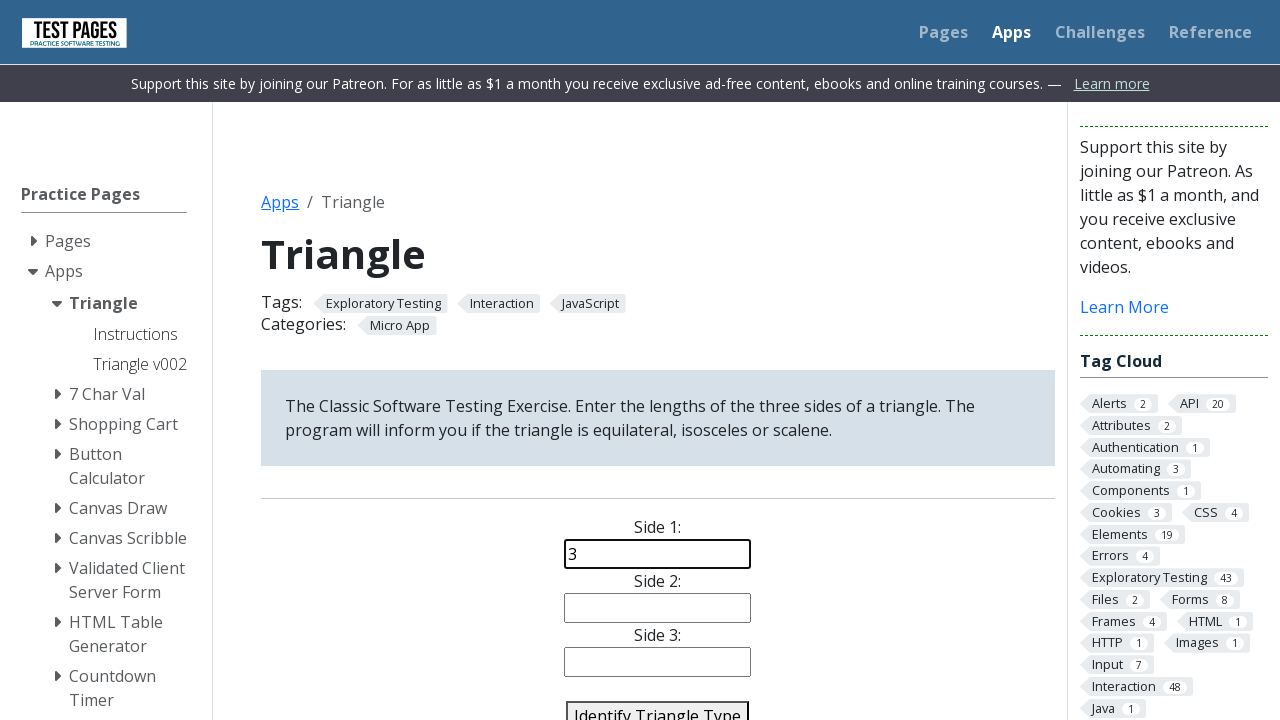

Filled side 2 with value '2' on #side2
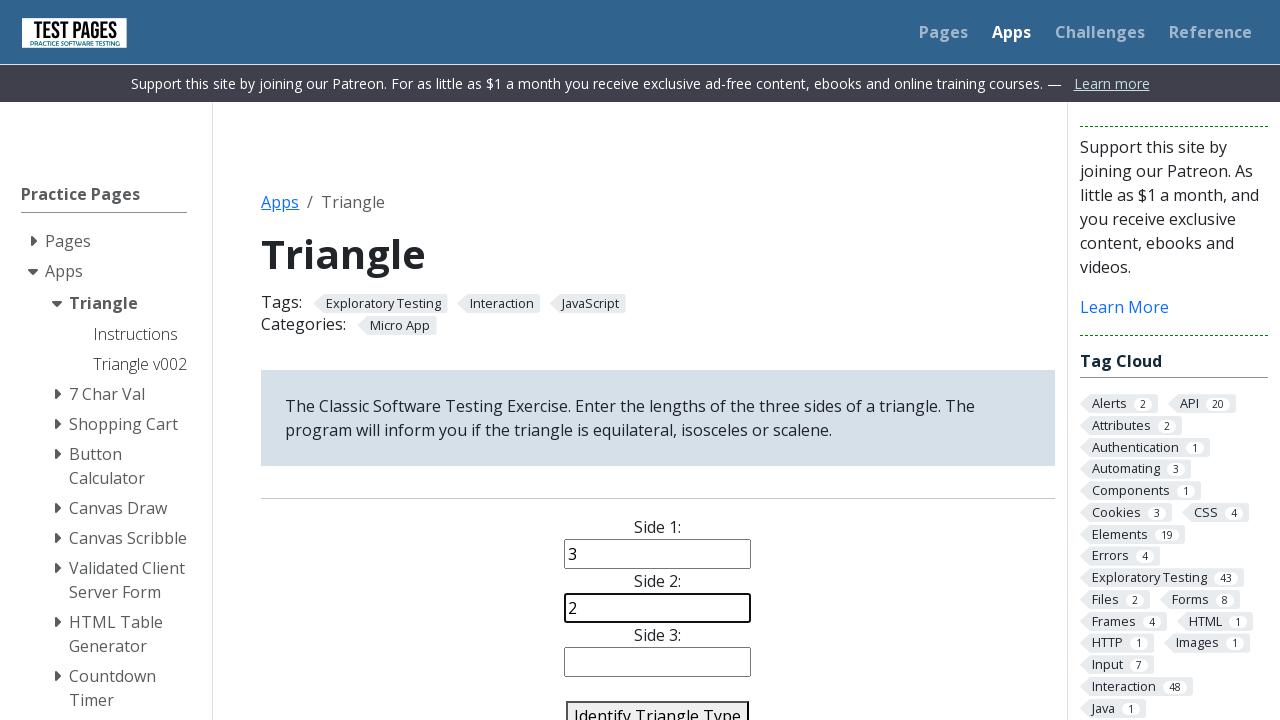

Filled side 3 with negative value '-3' to test error handling on #side3
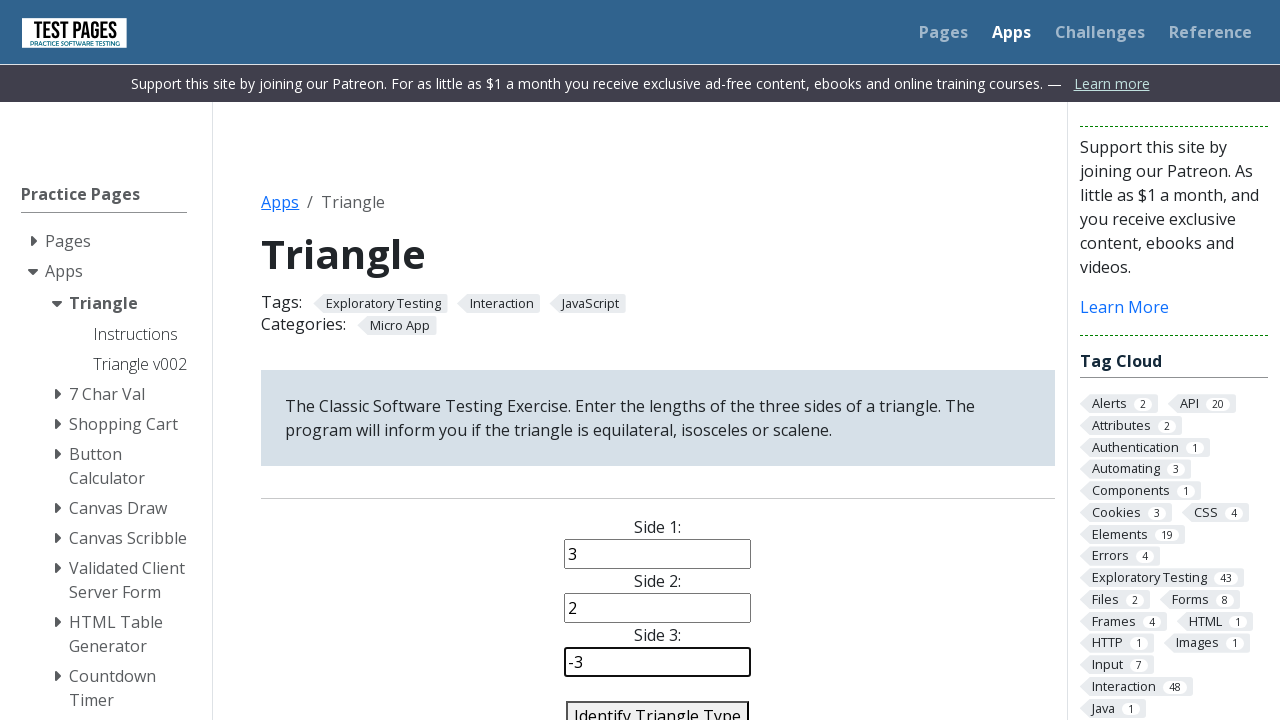

Clicked identify triangle button to validate negative side 3 at (658, 705) on #identify-triangle-action
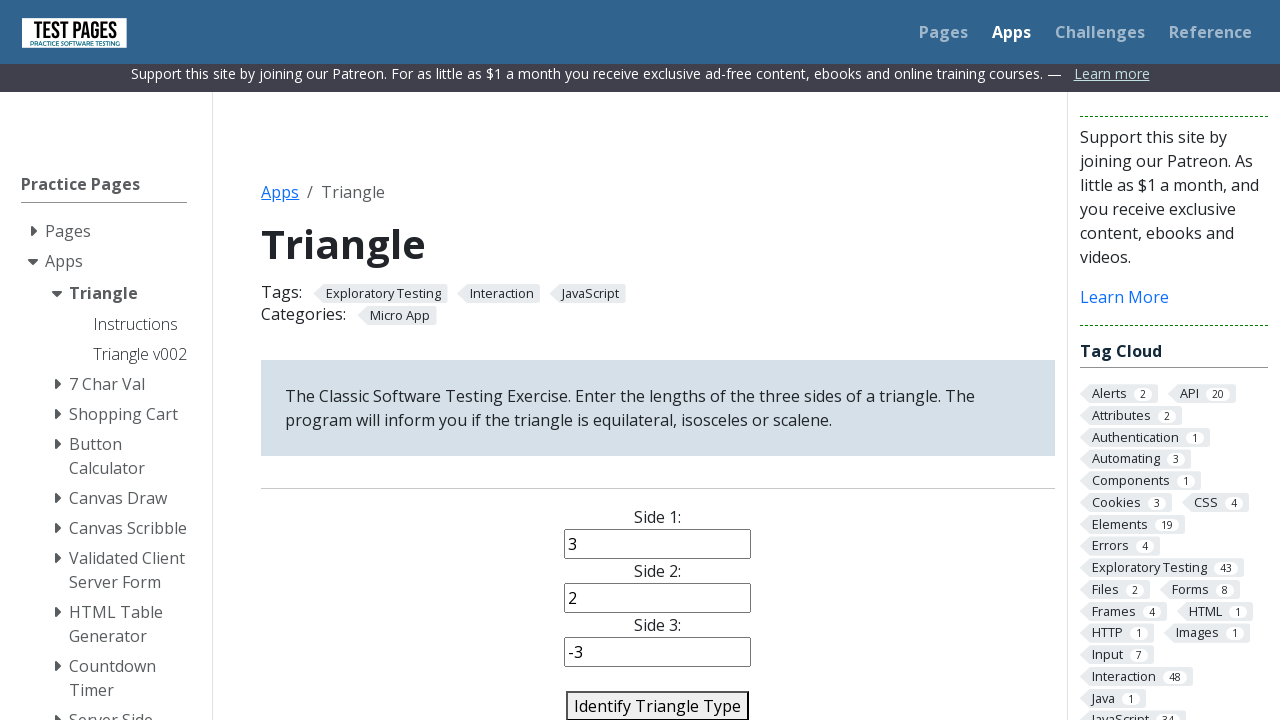

Triangle validator error result appeared
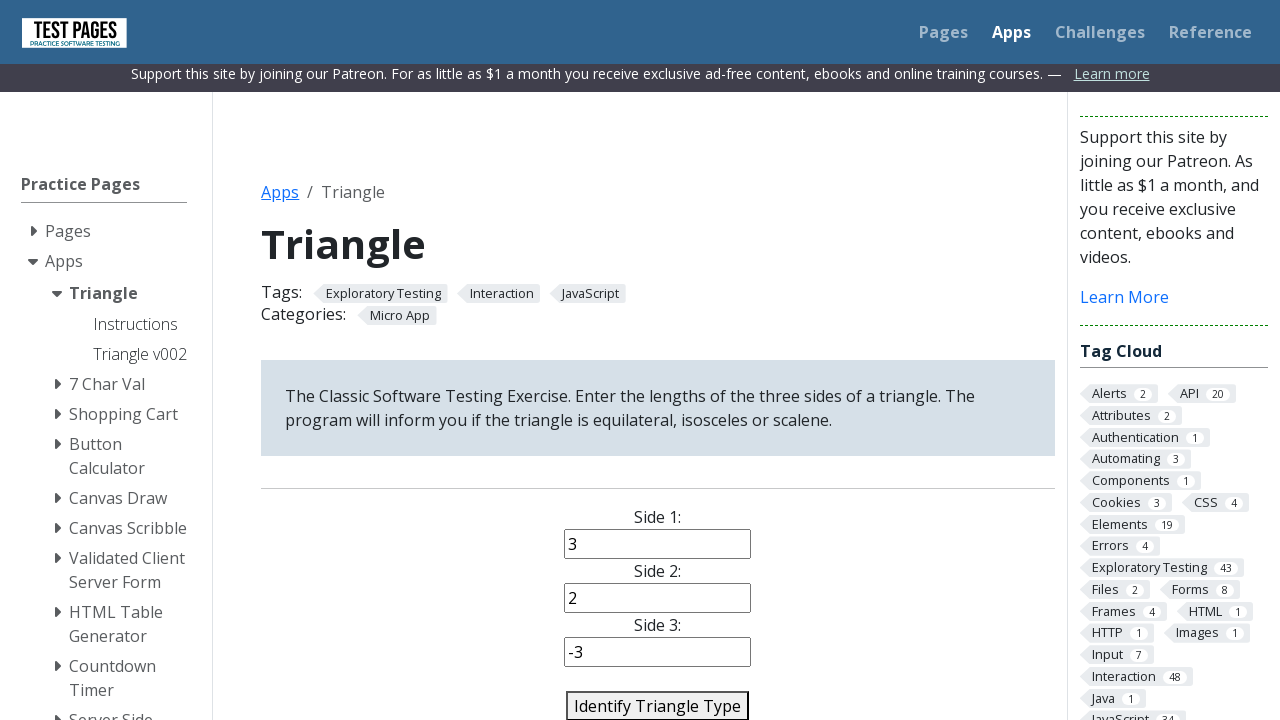

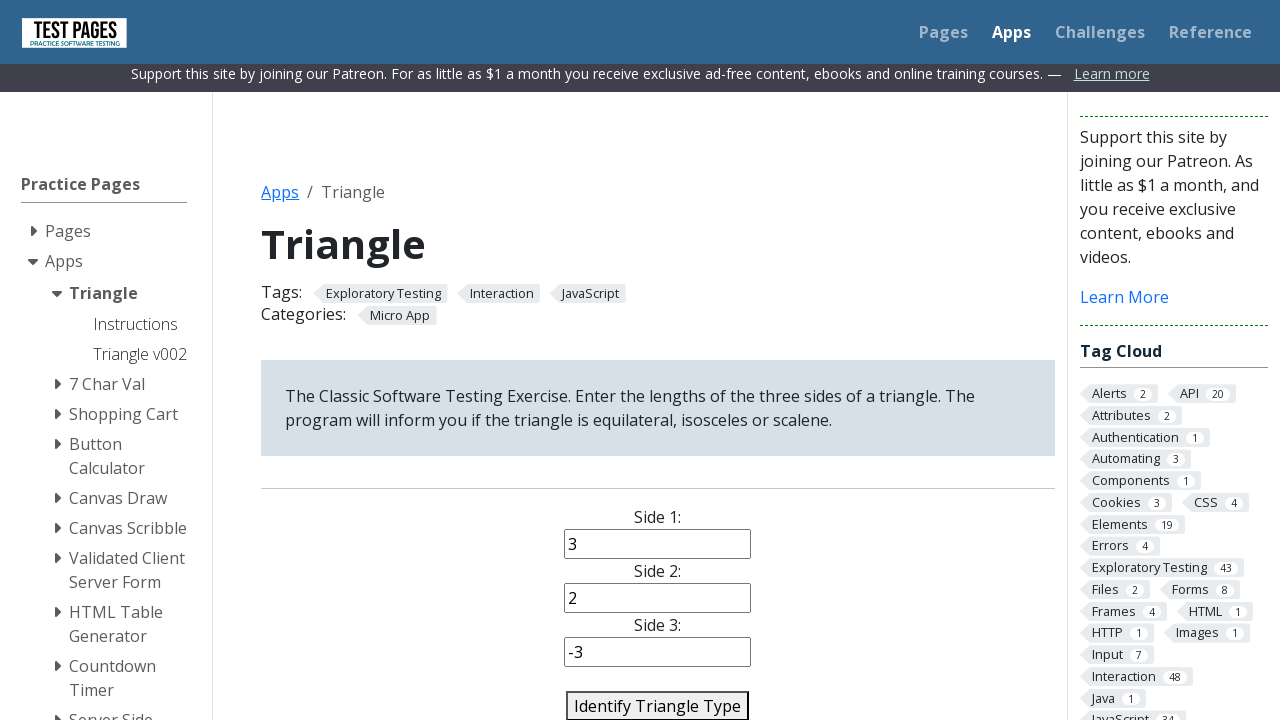